Tests handling of a JavaScript confirm dialog by accepting it and verifying the resulting text on the page.

Starting URL: https://testautomationpractice.blogspot.com/

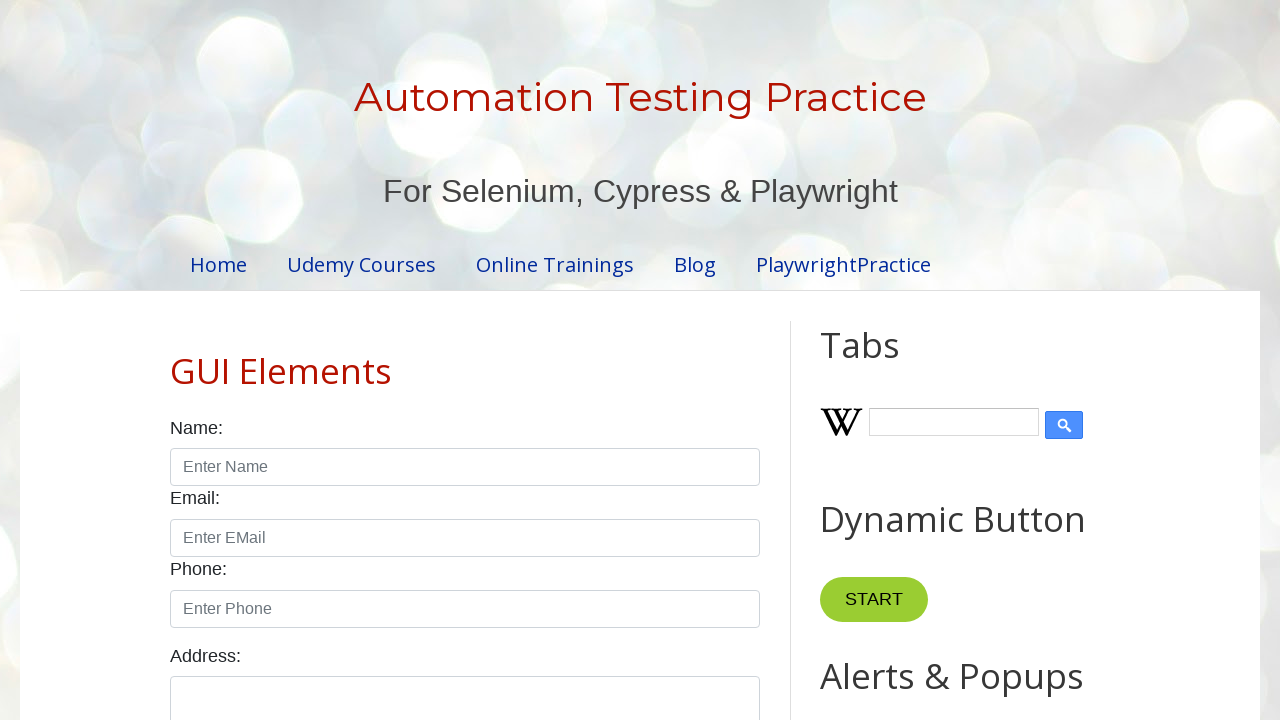

Accepted the confirm dialog
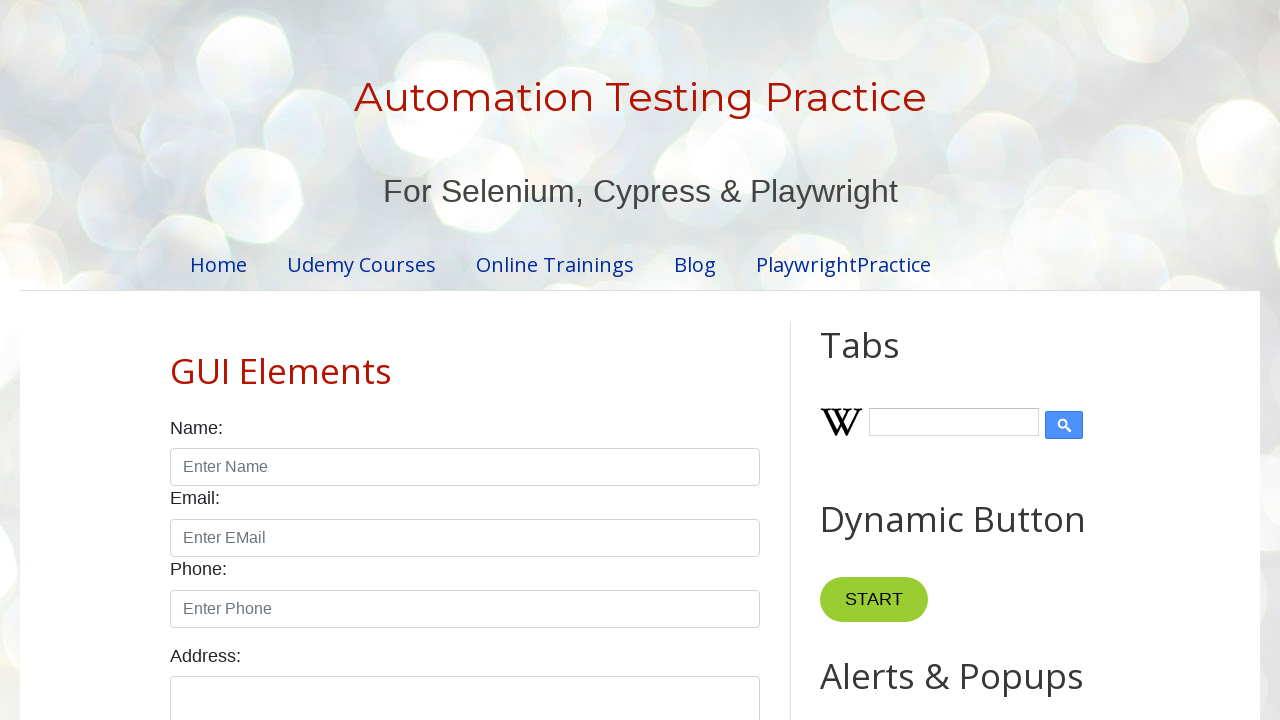

Clicked the confirm button to trigger the dialog at (912, 360) on #confirmBtn
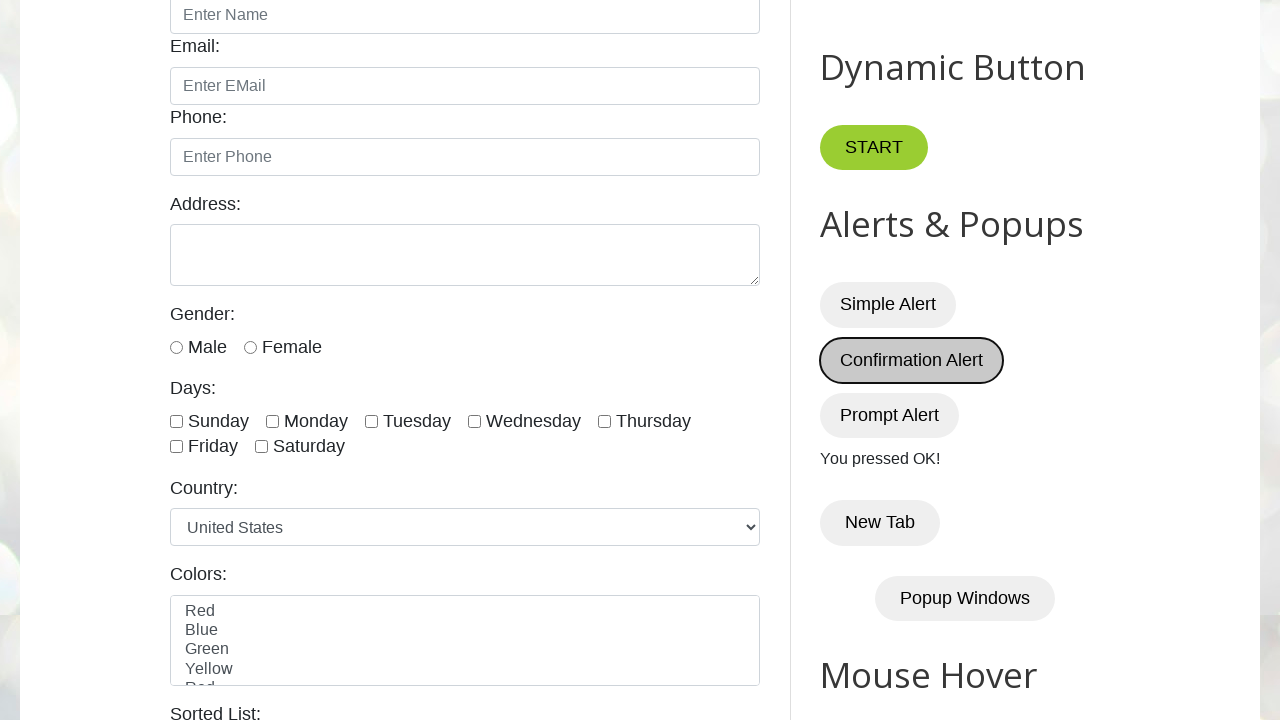

Waited for result text element to appear
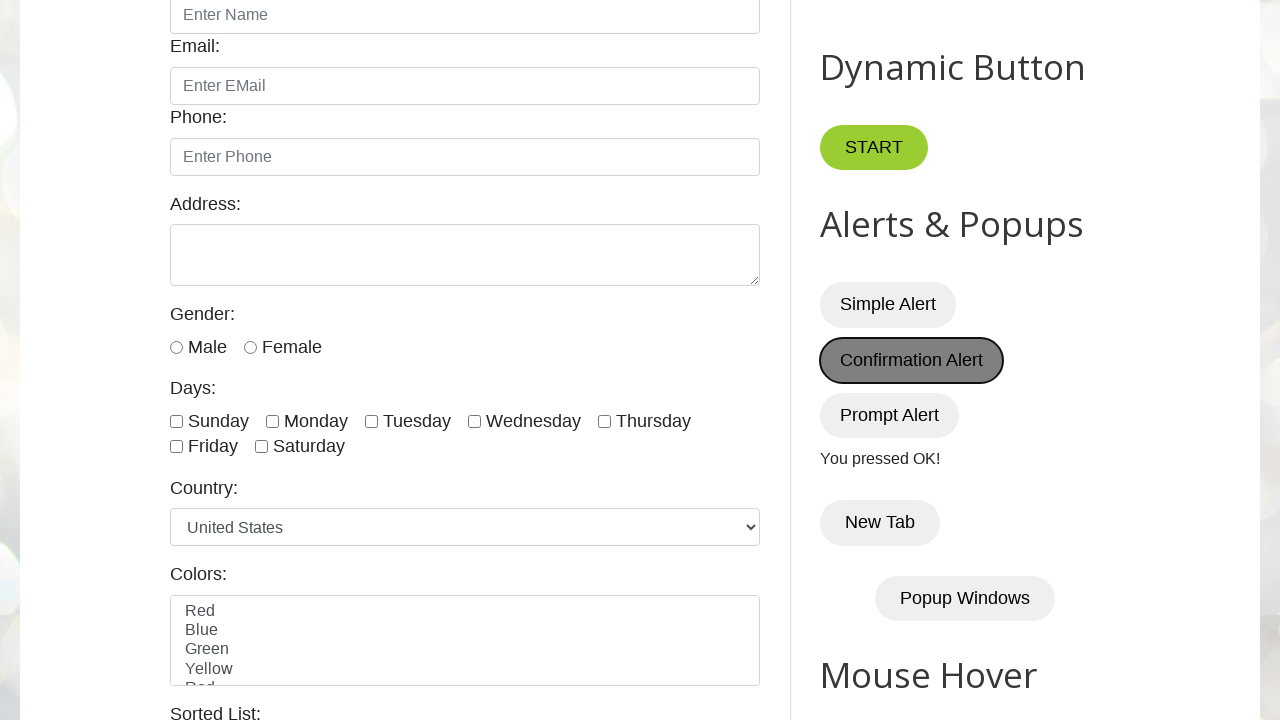

Verified result text contains 'You pressed OK!'
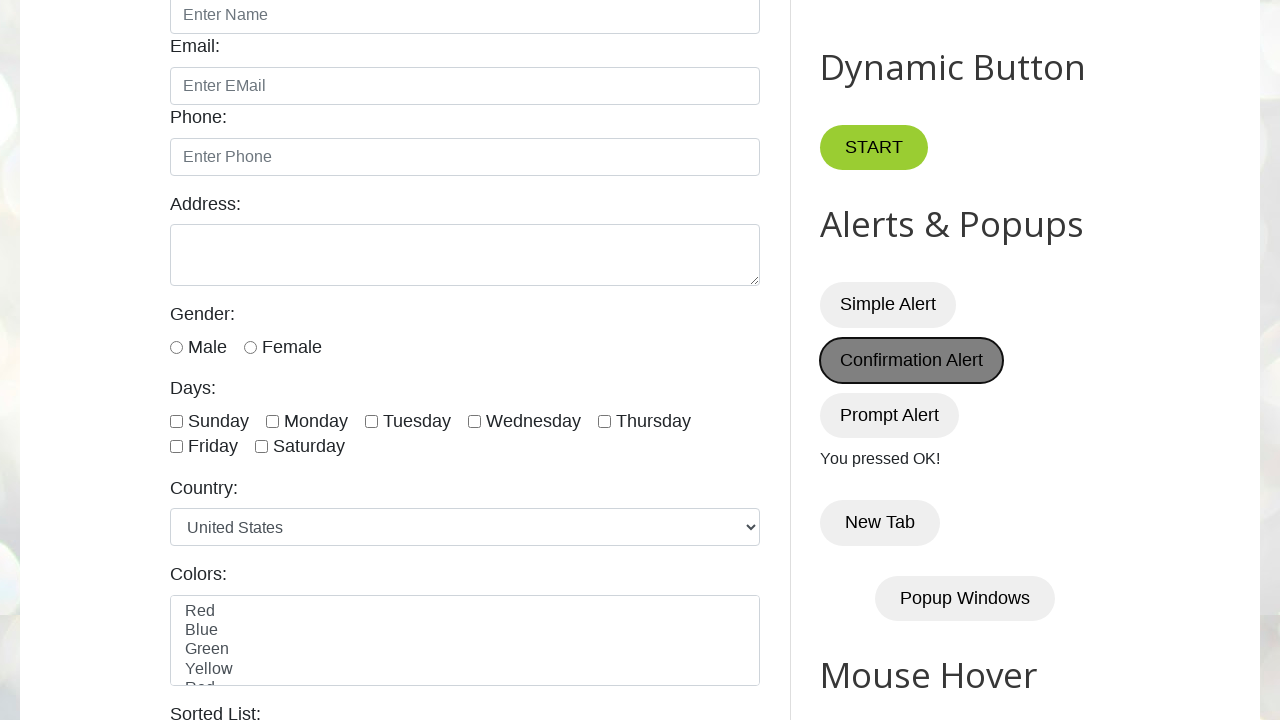

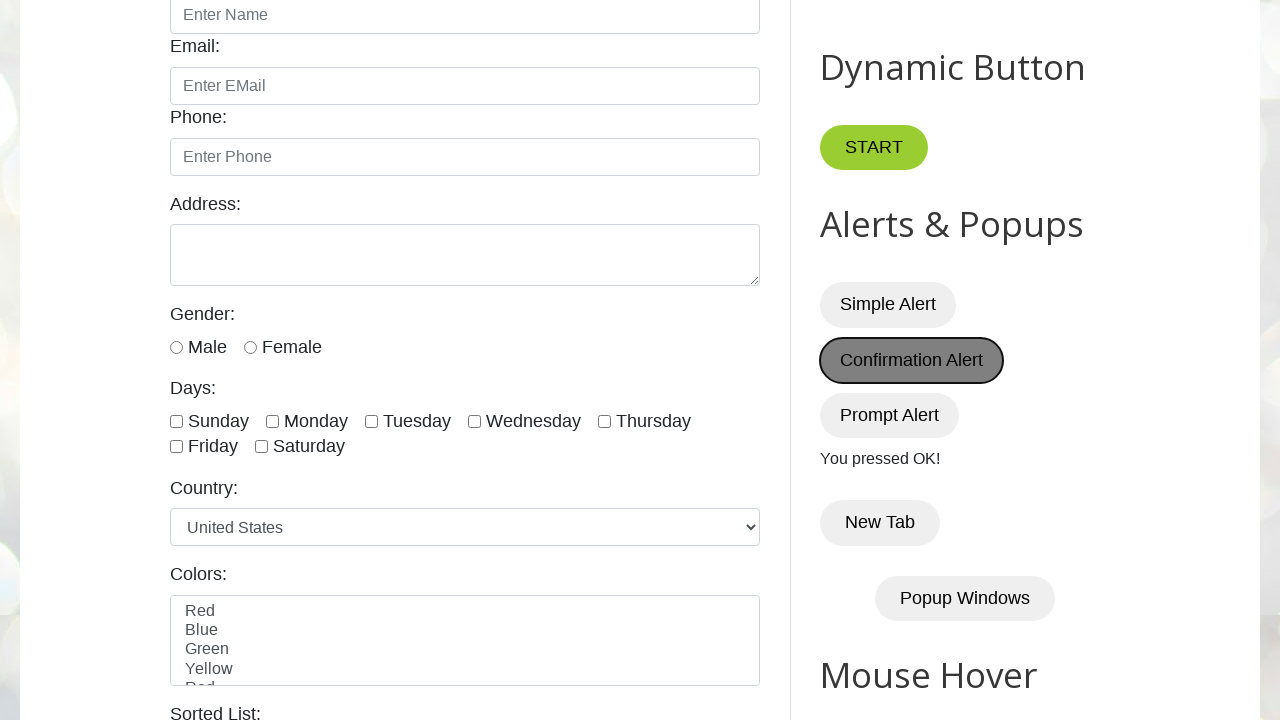